Tests explicit wait functionality by clicking a button that triggers a delayed element appearance, then filling in the newly appeared text field

Starting URL: https://www.hyrtutorials.com/p/waits-demo.html

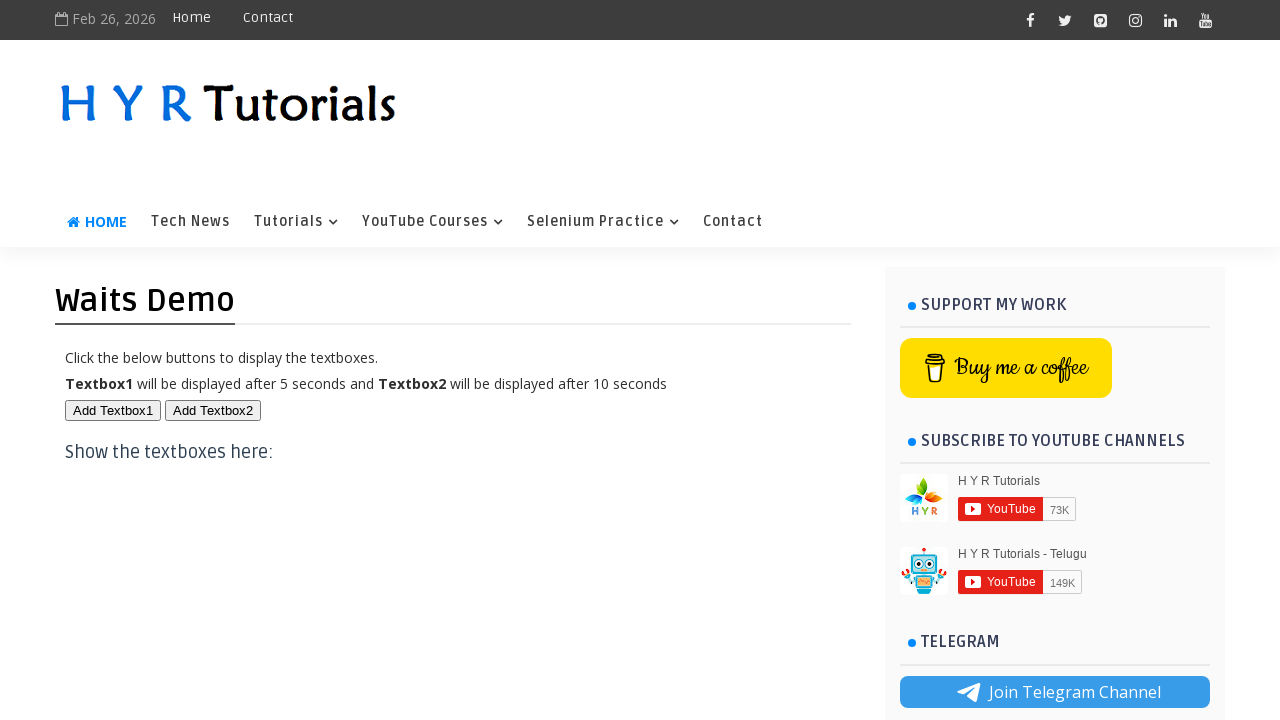

Navigated to waits demo page
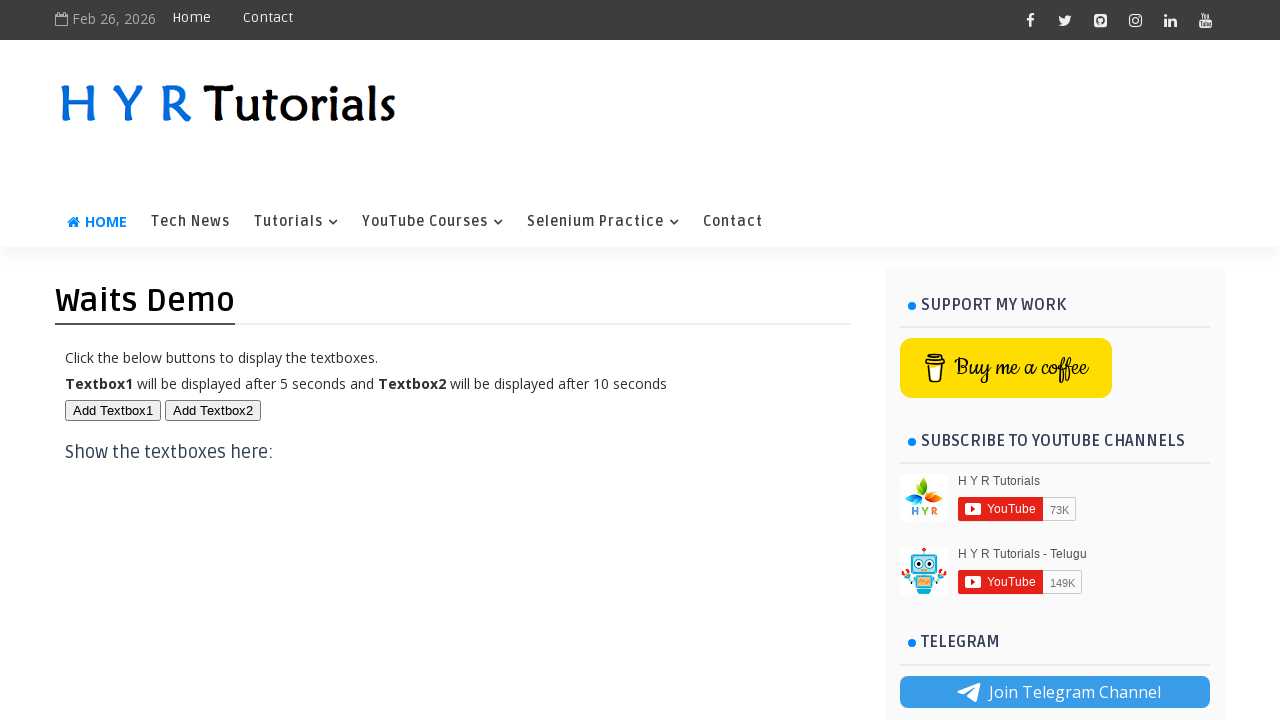

Clicked button to trigger delayed element appearance at (113, 410) on #btn1
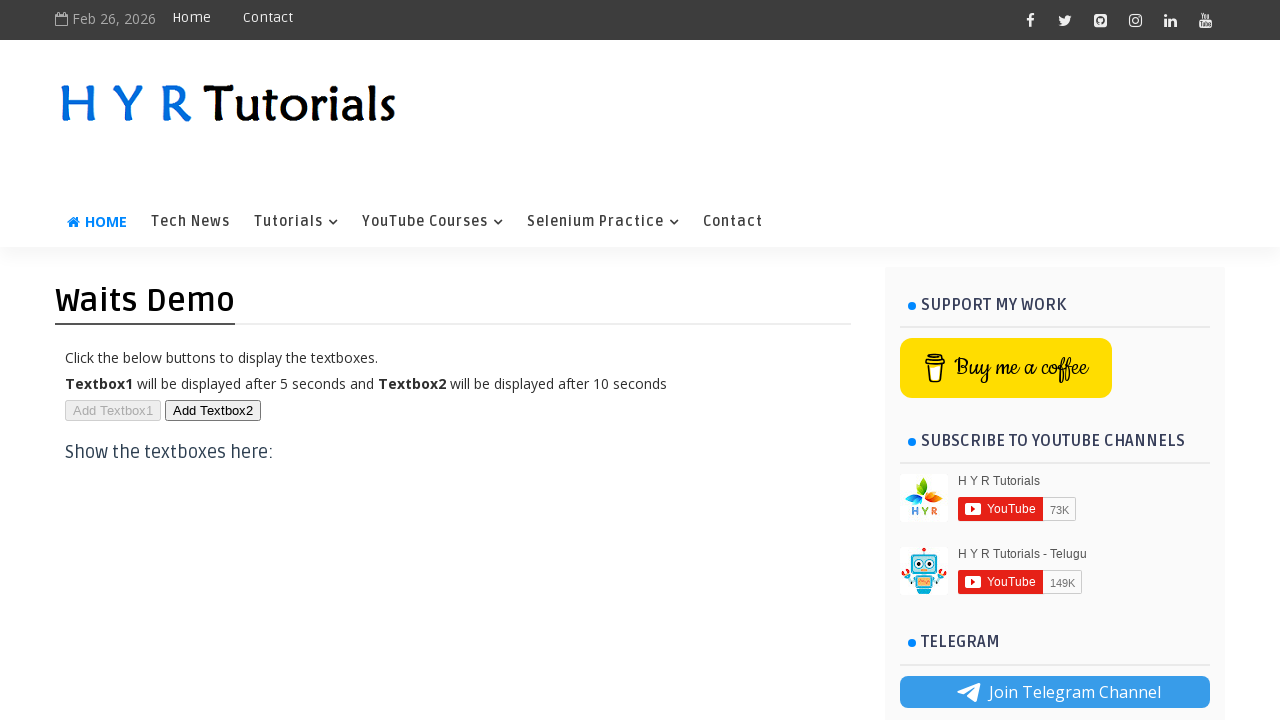

Text field appeared after explicit wait
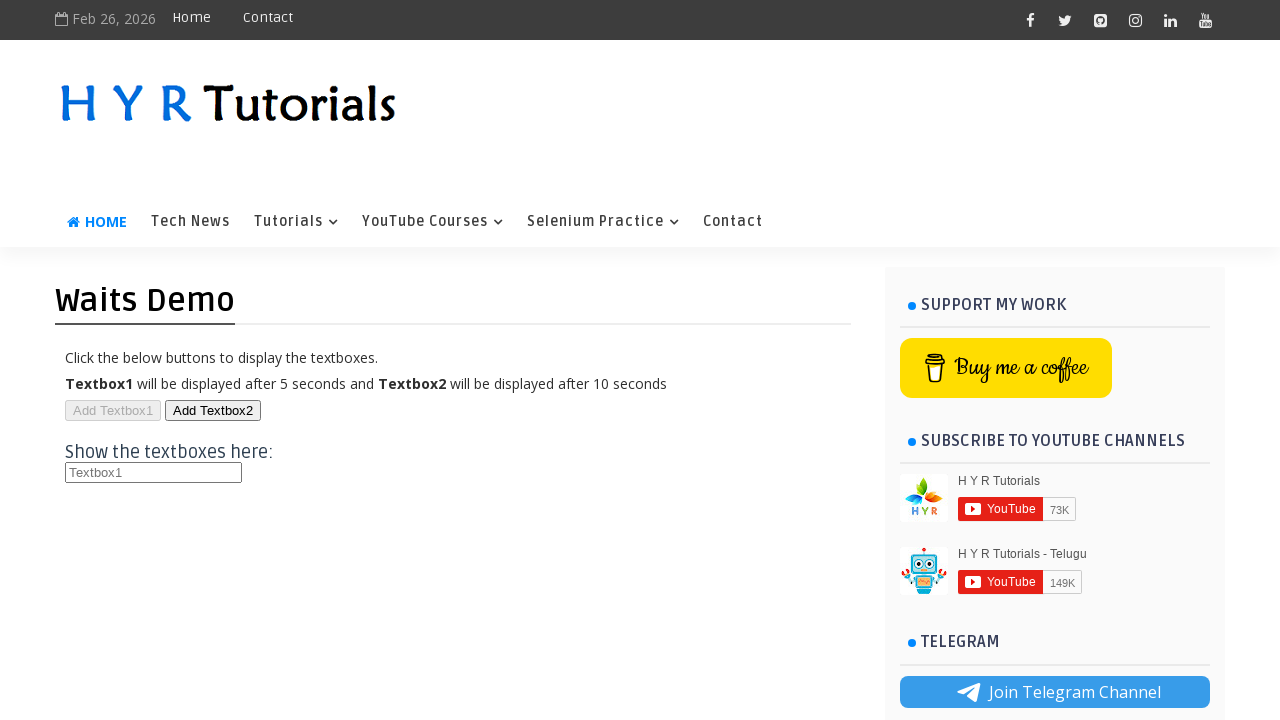

Filled text field with 'sumit' on #txt1
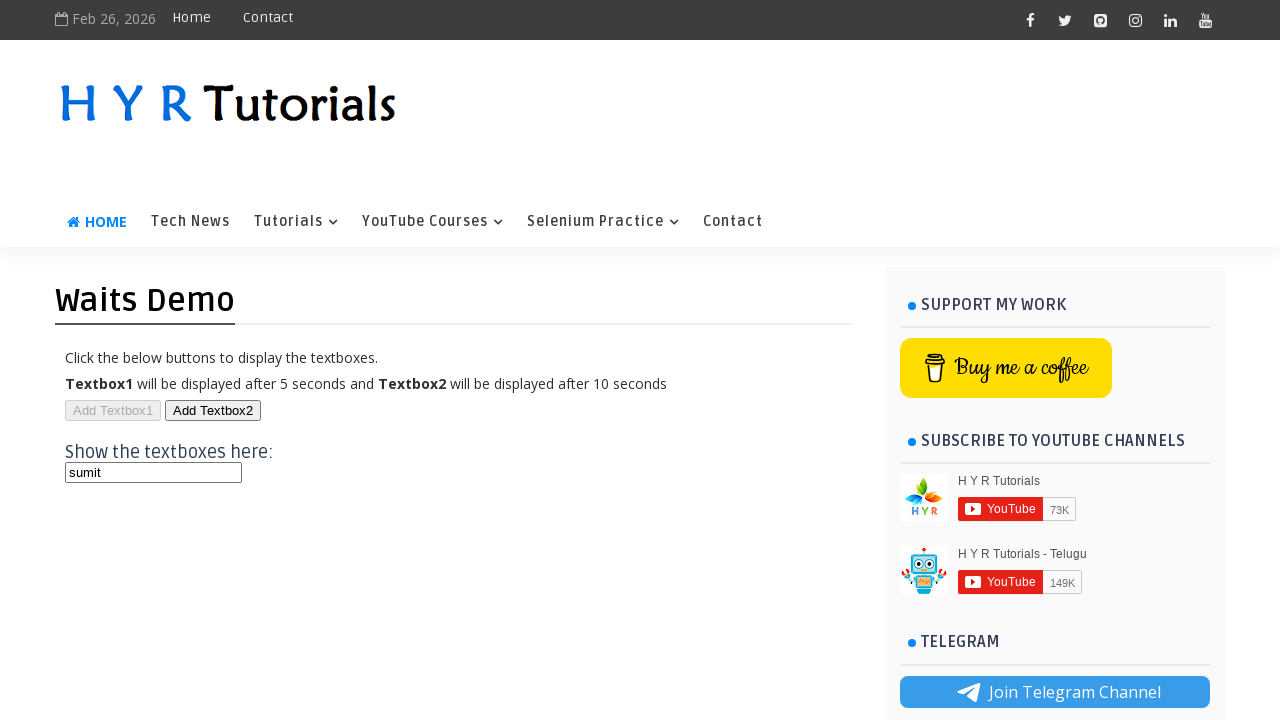

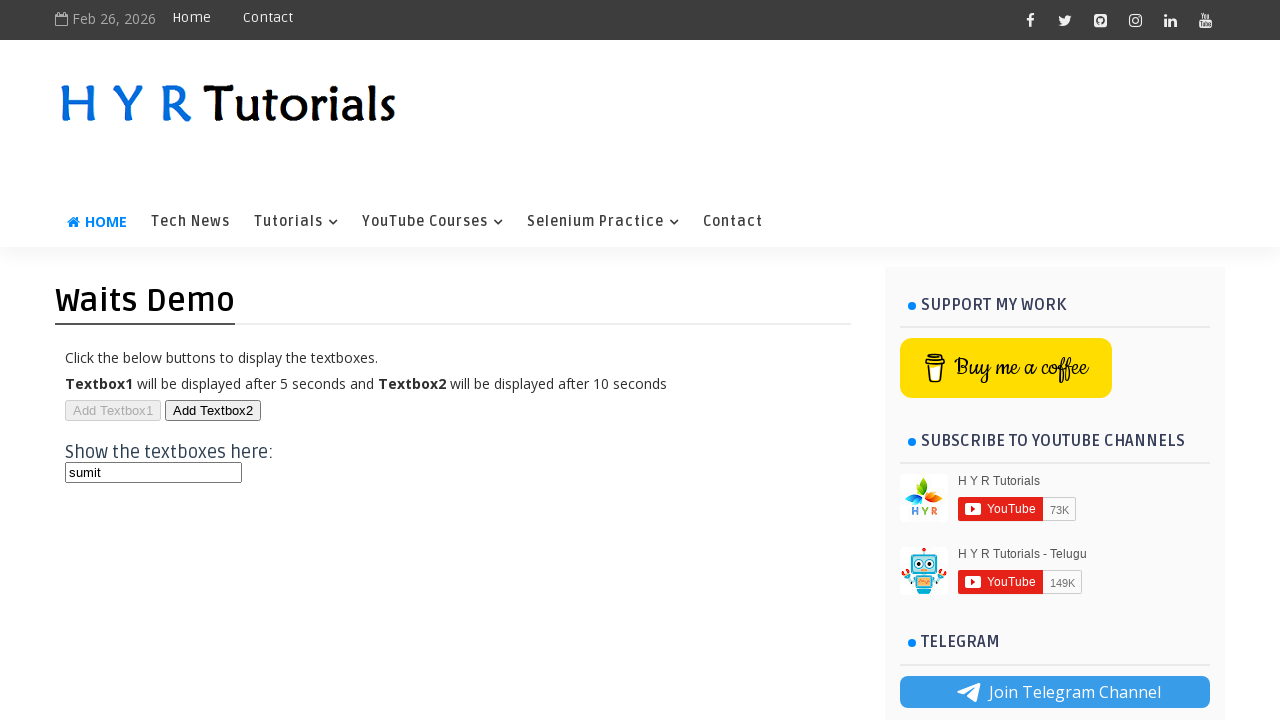